Tests the 7-character validation form with an invalid input containing a special character and verifies it returns "Invalid Value"

Starting URL: https://testpages.eviltester.com/styled/apps/7charval/simple7charvalidation.html

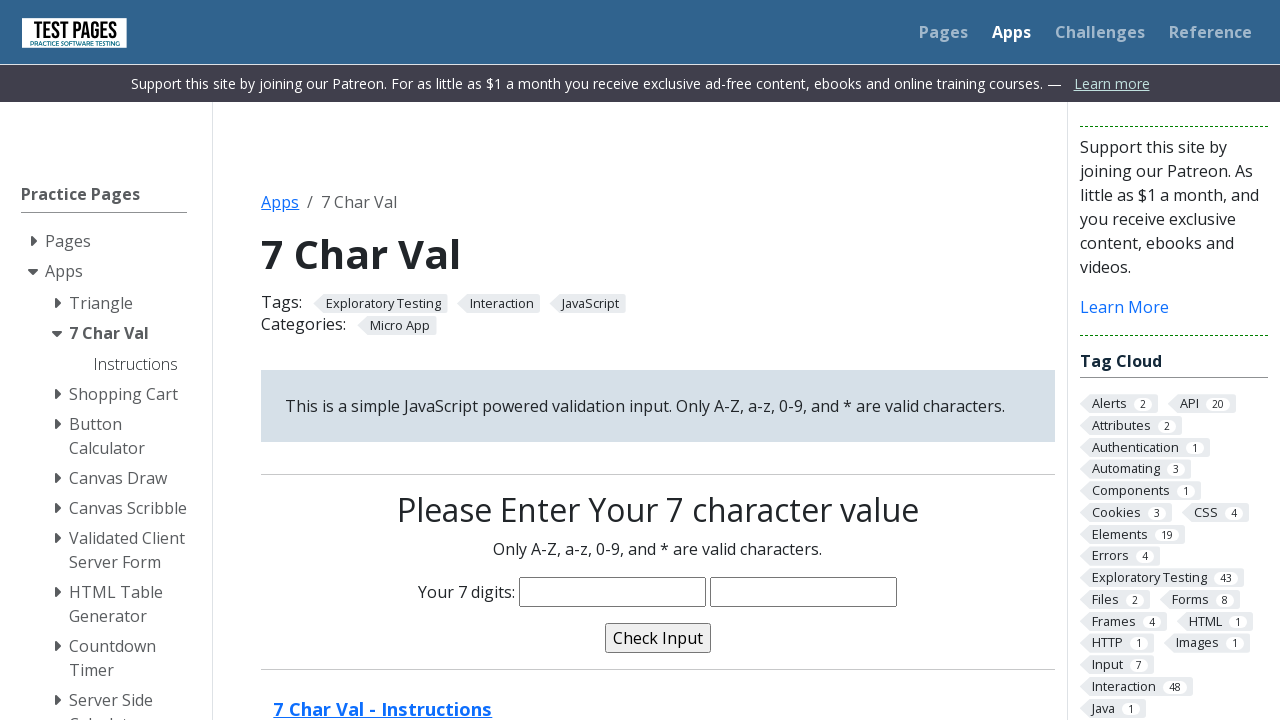

Navigated to 7-character validation form
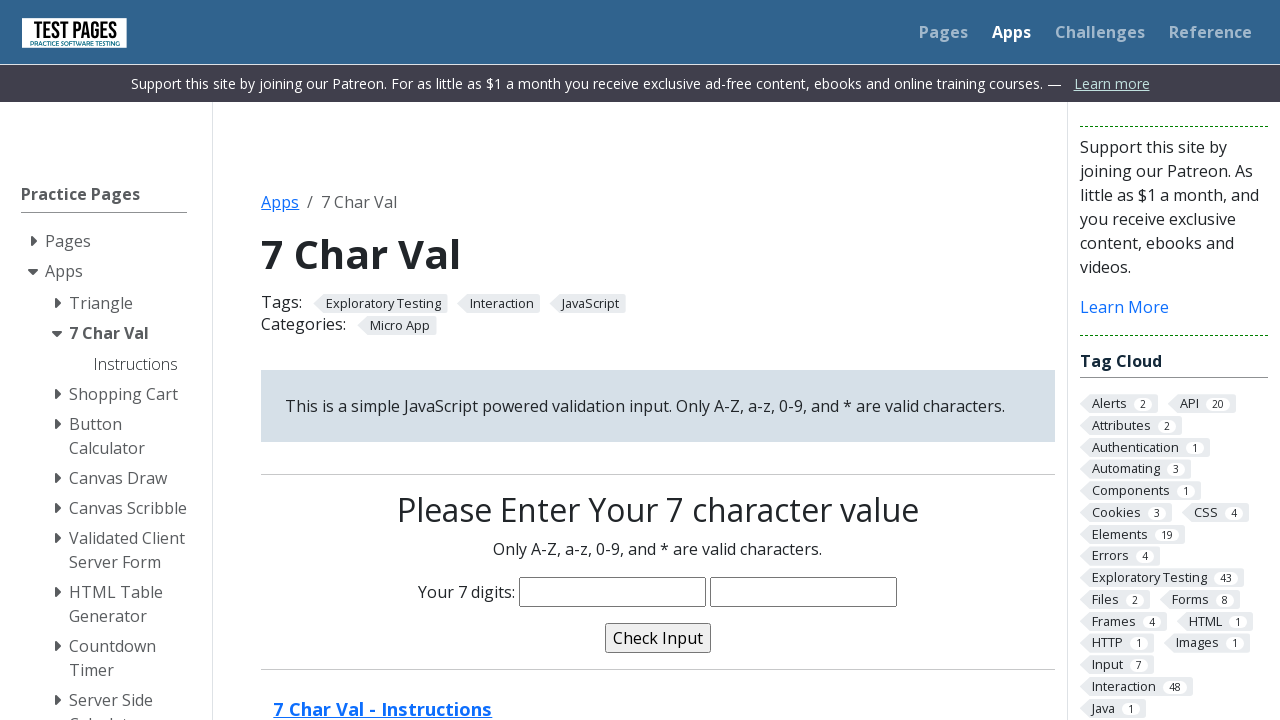

Filled input field with invalid value 'Abc$123' containing special character on input[name='characters']
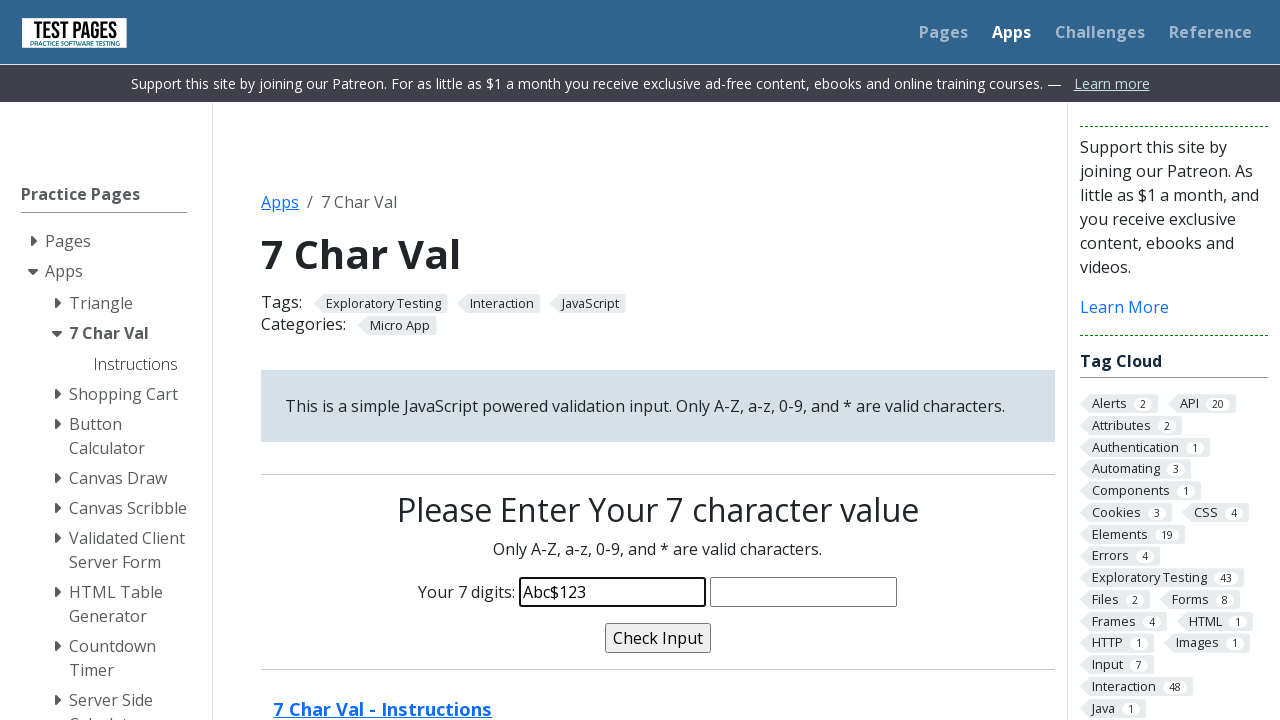

Clicked validate button at (658, 638) on input[name='validate']
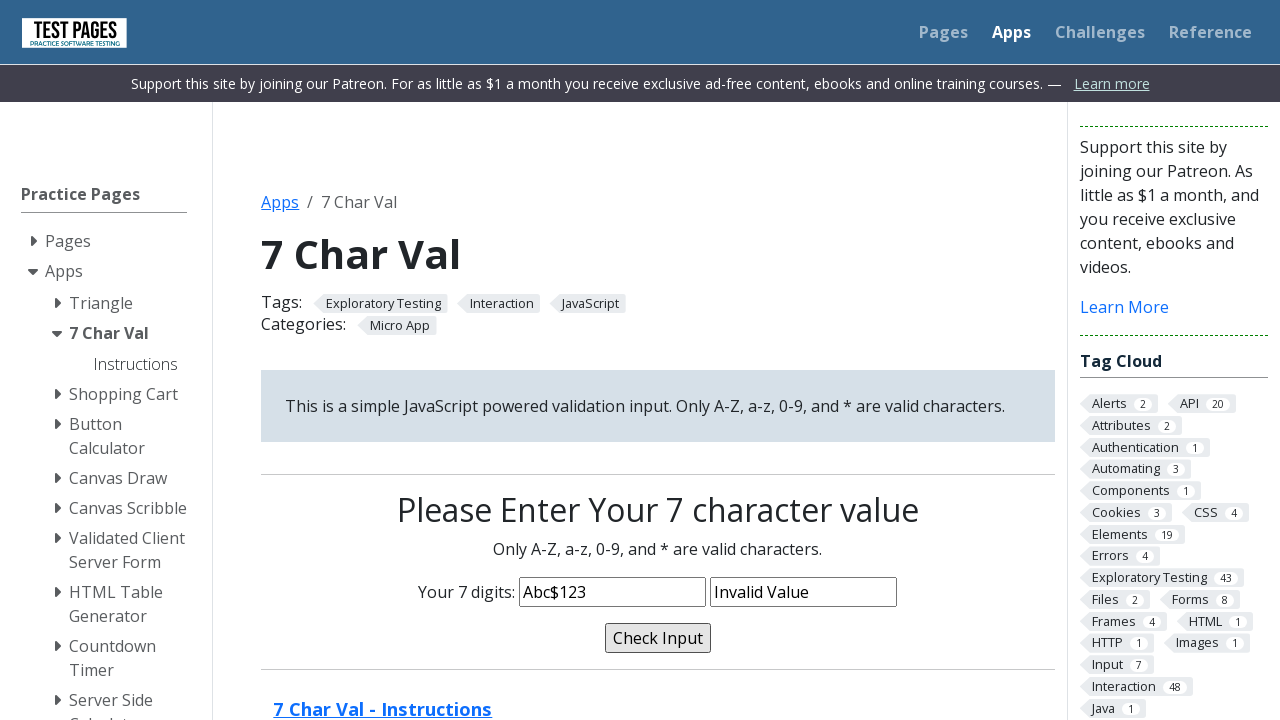

Validation message confirmed to show 'Invalid Value'
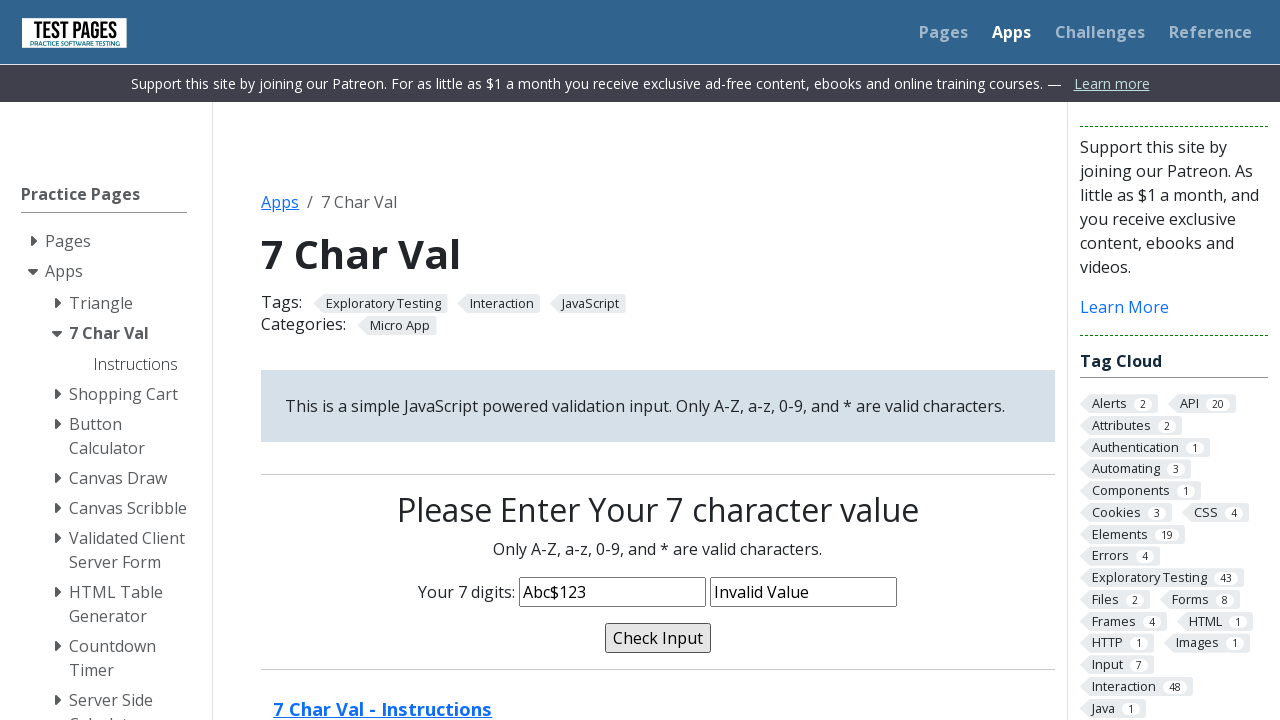

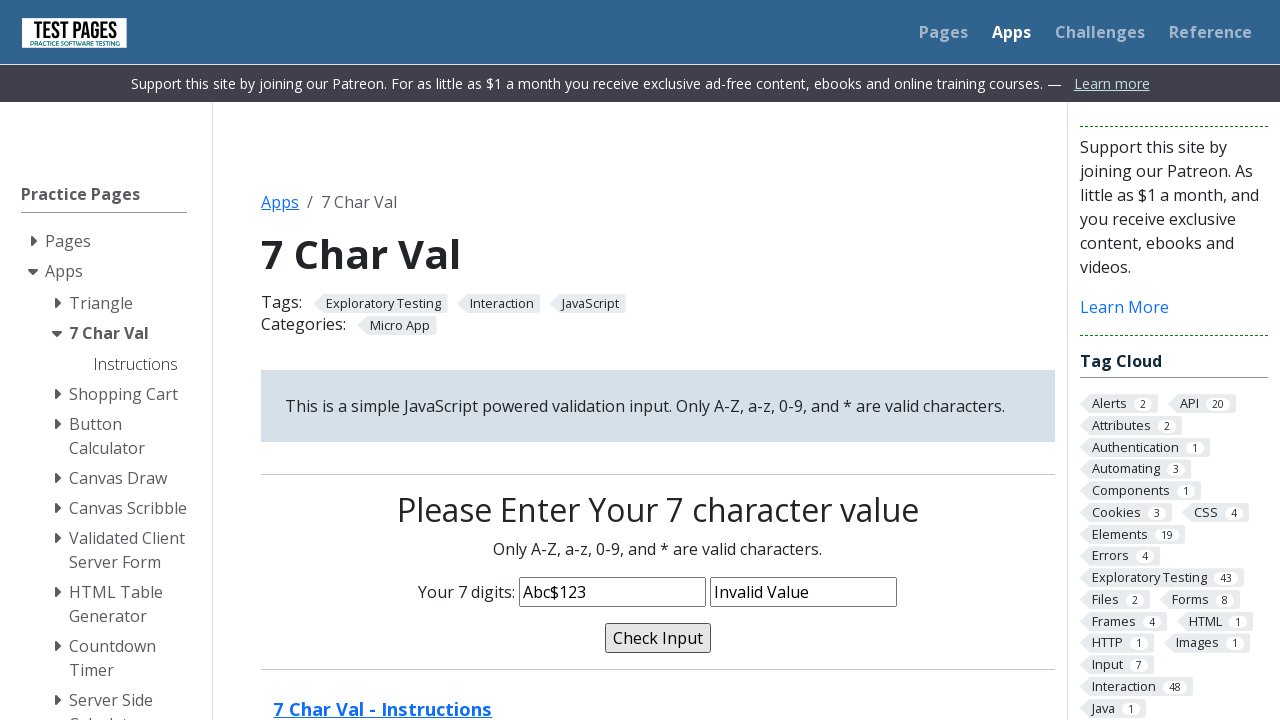